Verifies that there are exactly 3 checkboxes on the page that match the option pattern.

Starting URL: https://rahulshettyacademy.com/AutomationPractice/

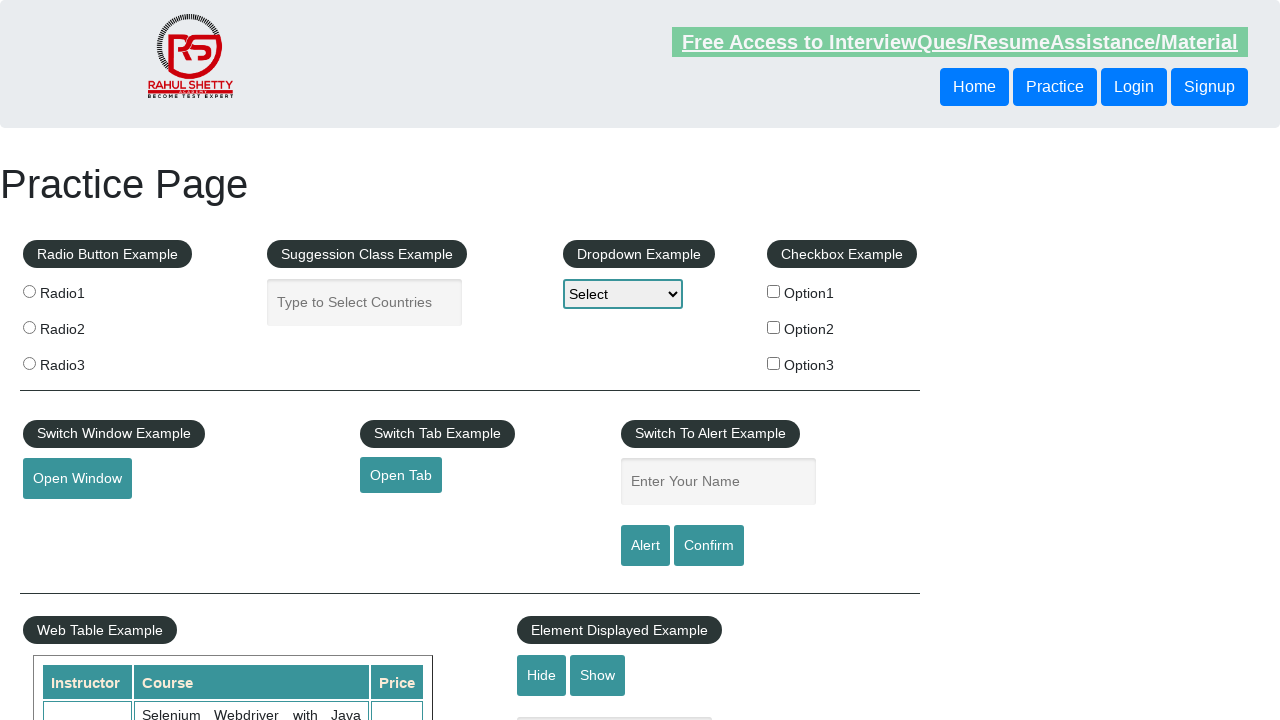

Navigated to AutomationPractice page
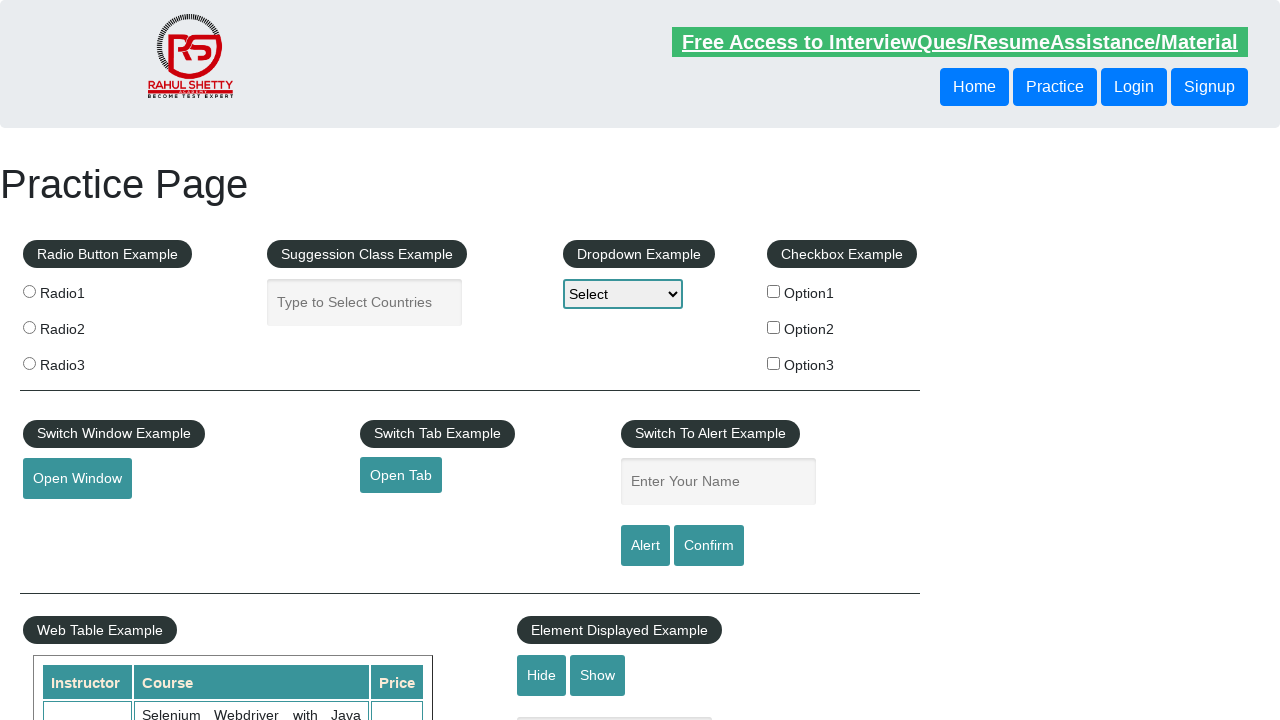

Located 3 checkboxes matching the option pattern
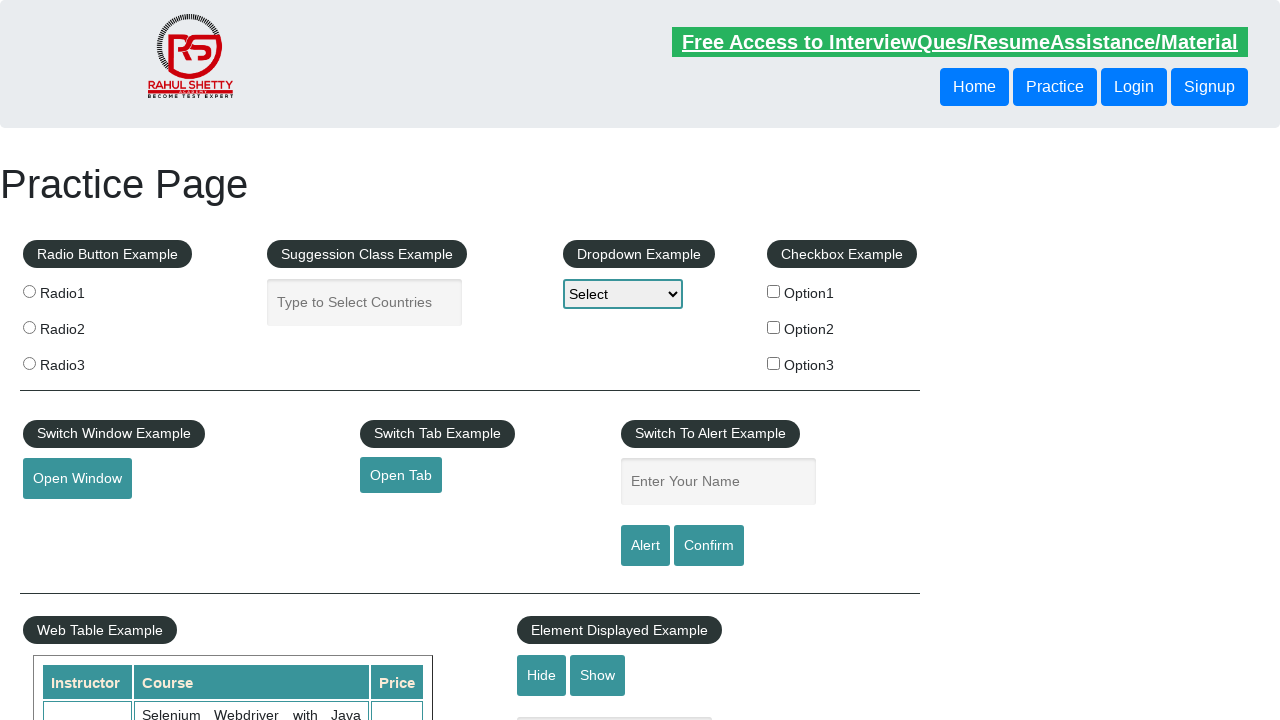

Verified that exactly 3 checkboxes matching the option pattern exist on the page
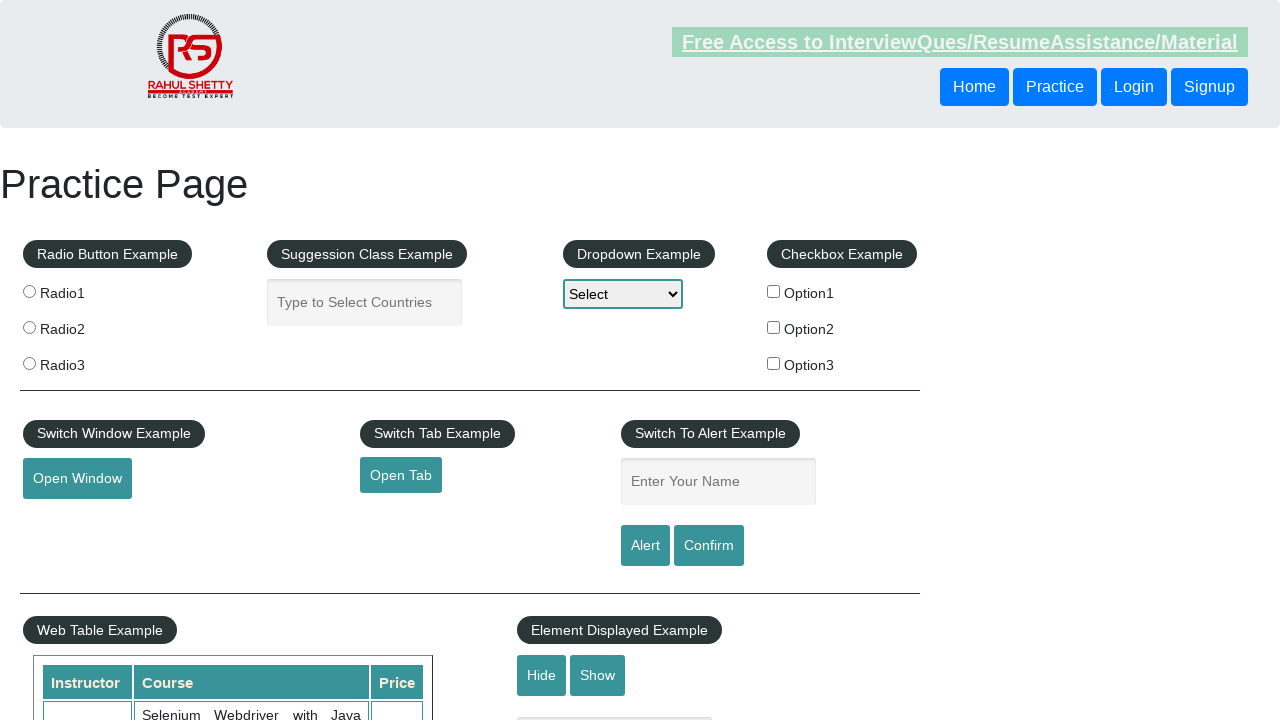

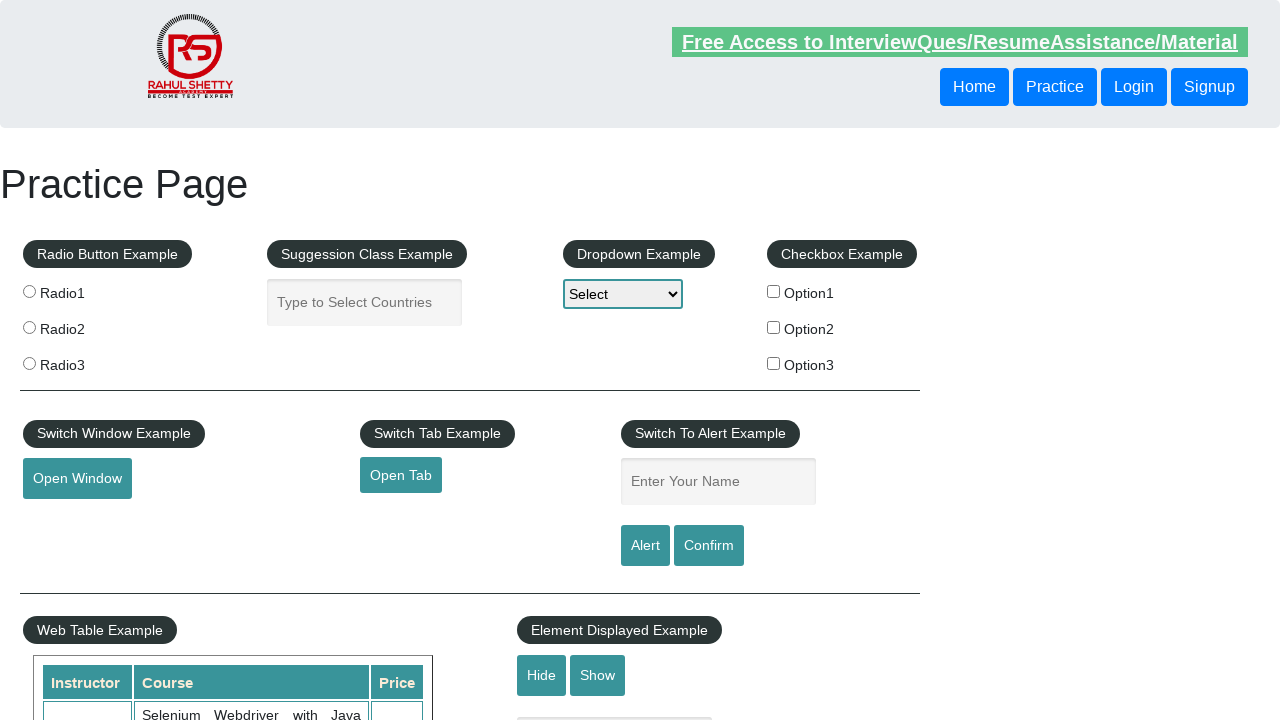